Tests that todo data persists after page reload

Starting URL: https://demo.playwright.dev/todomvc

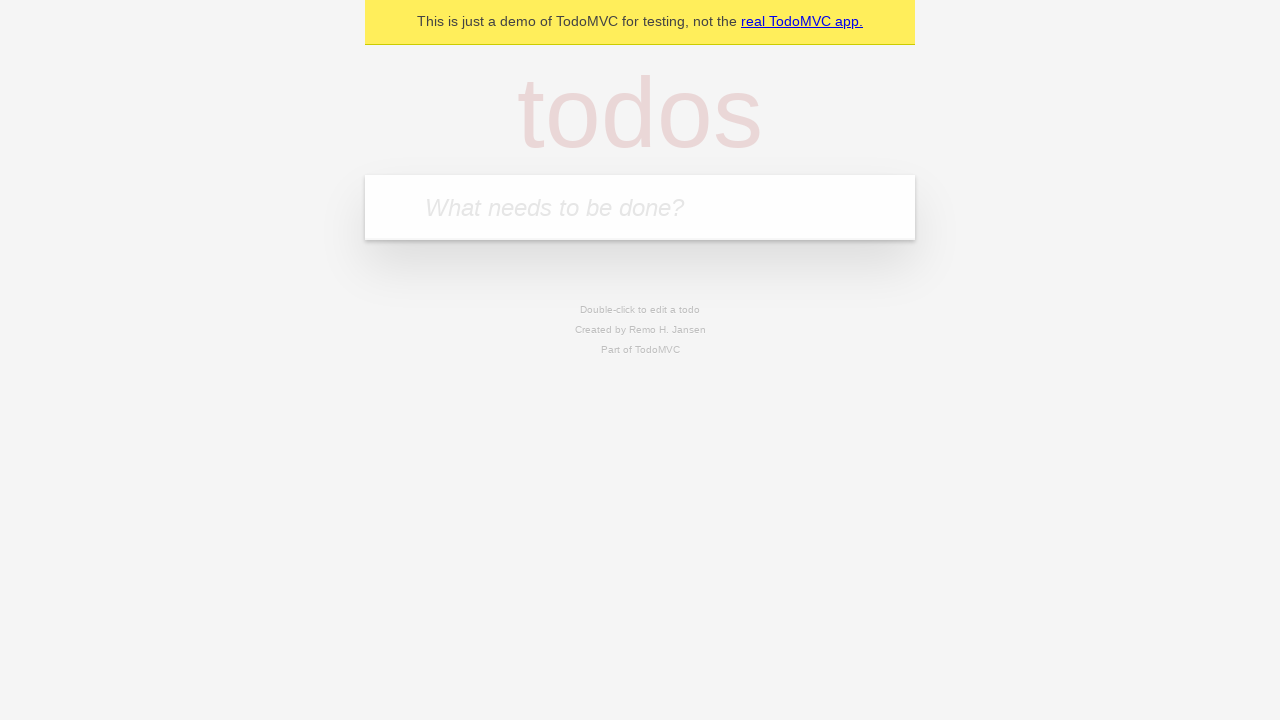

Filled todo input with 'buy some cheese' on internal:attr=[placeholder="What needs to be done?"i]
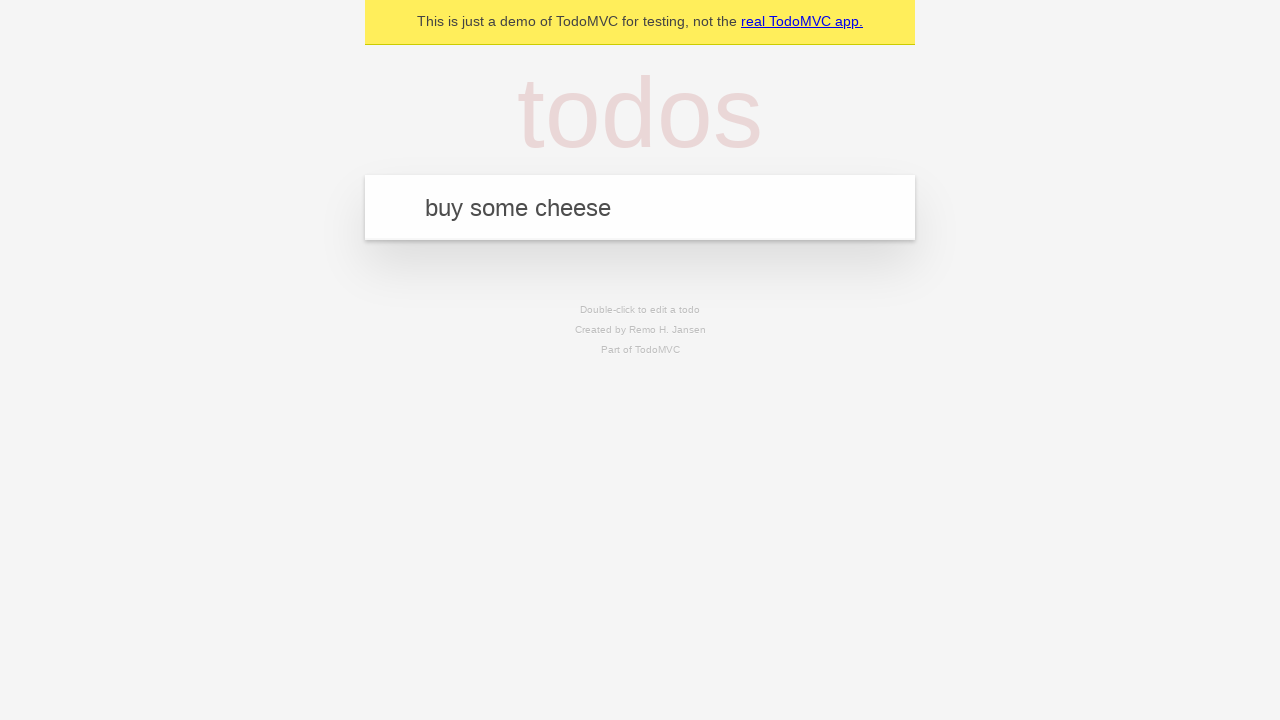

Pressed Enter to create first todo on internal:attr=[placeholder="What needs to be done?"i]
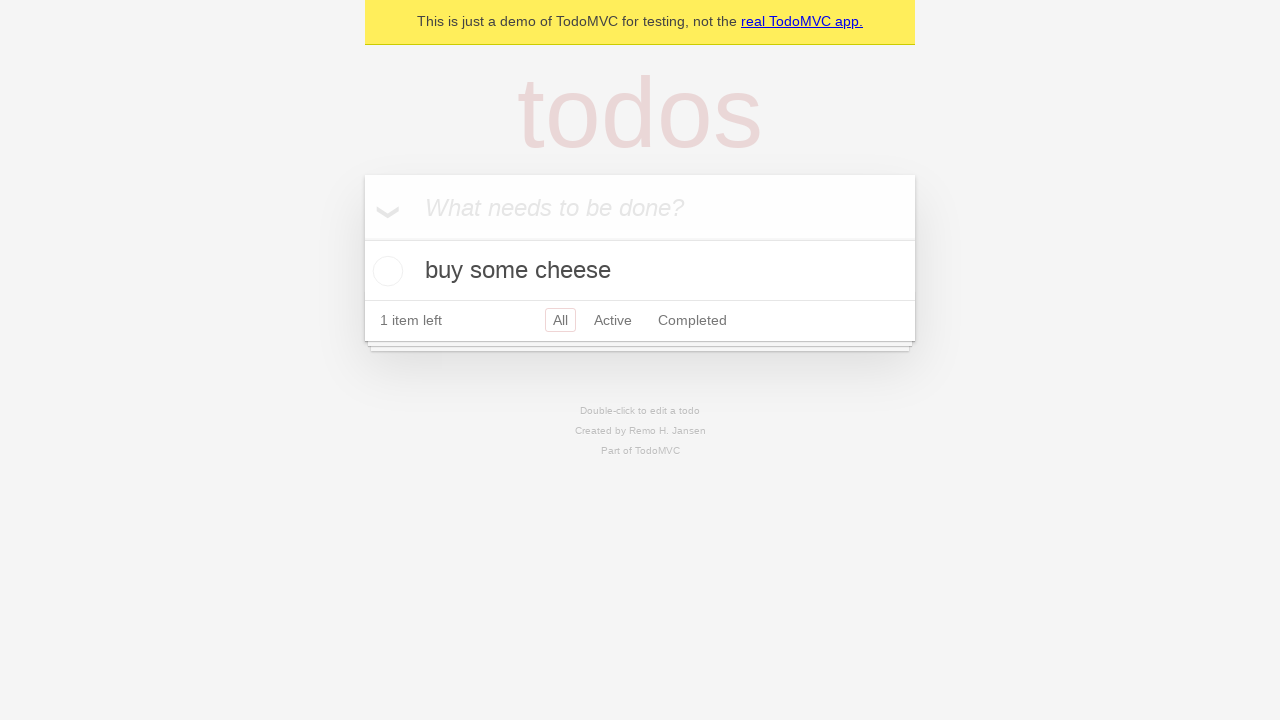

Filled todo input with 'feed the cat' on internal:attr=[placeholder="What needs to be done?"i]
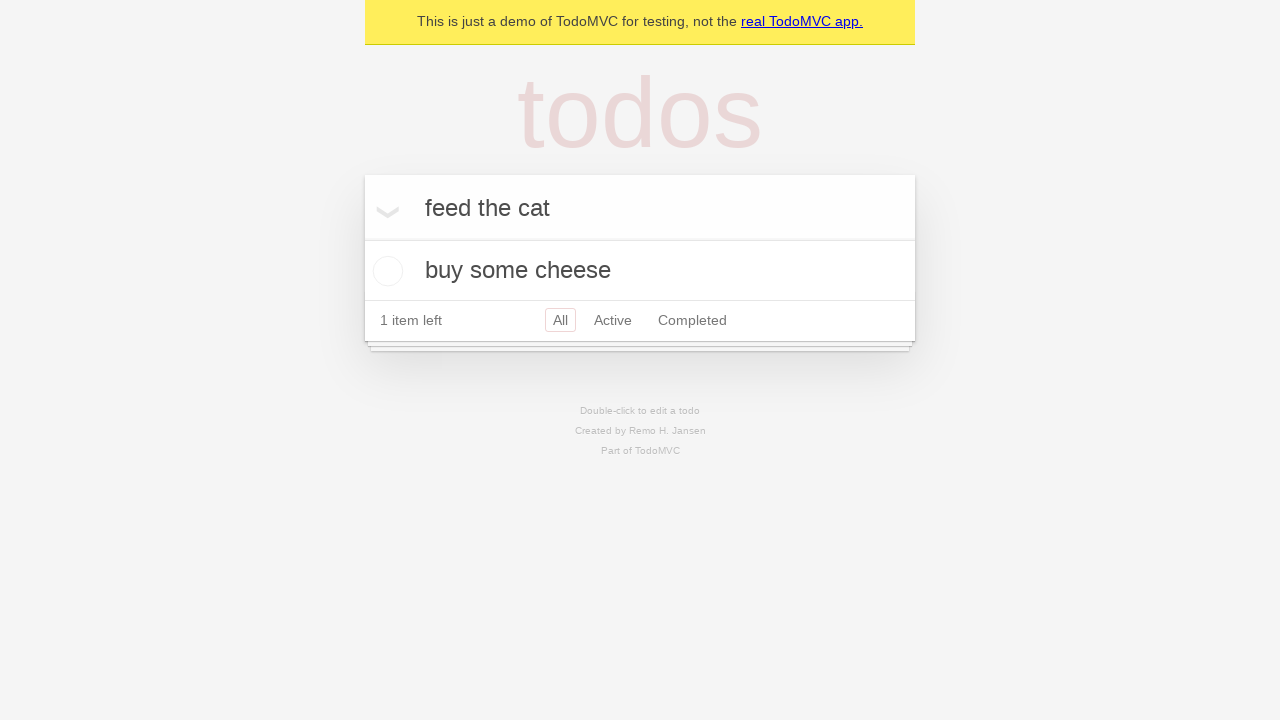

Pressed Enter to create second todo on internal:attr=[placeholder="What needs to be done?"i]
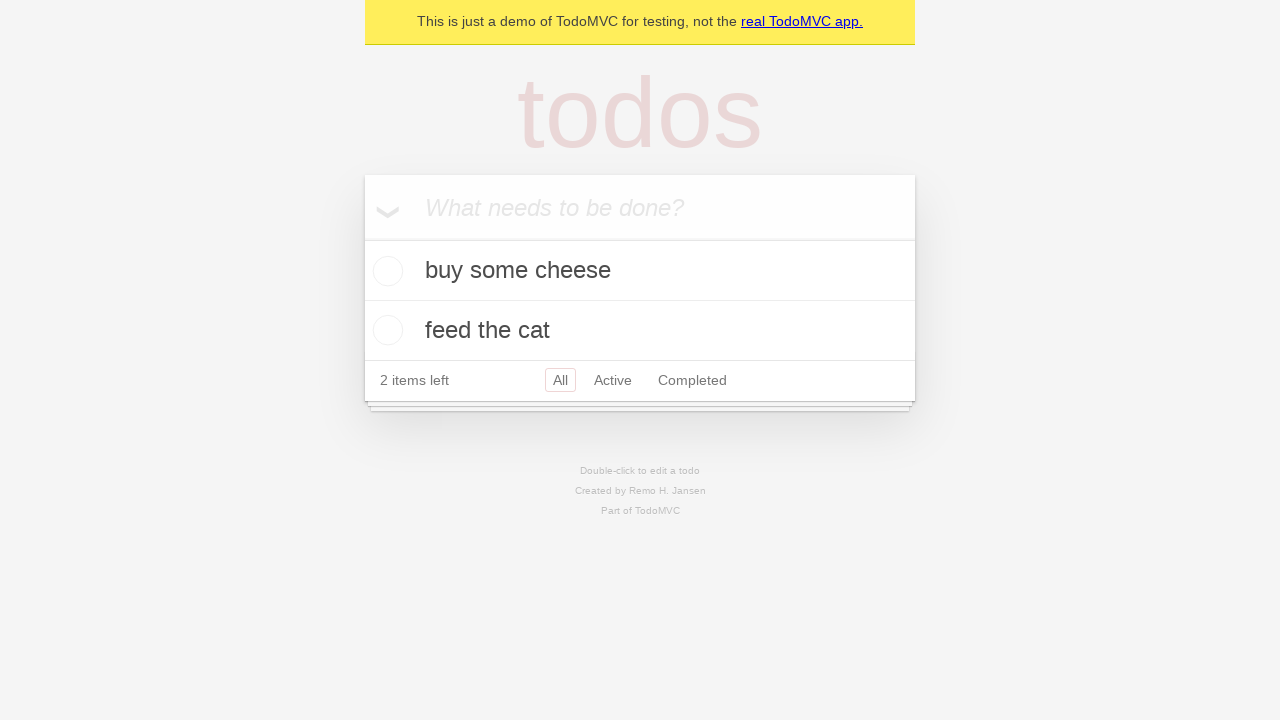

Checked the first todo item at (385, 271) on internal:testid=[data-testid="todo-item"s] >> nth=0 >> internal:role=checkbox
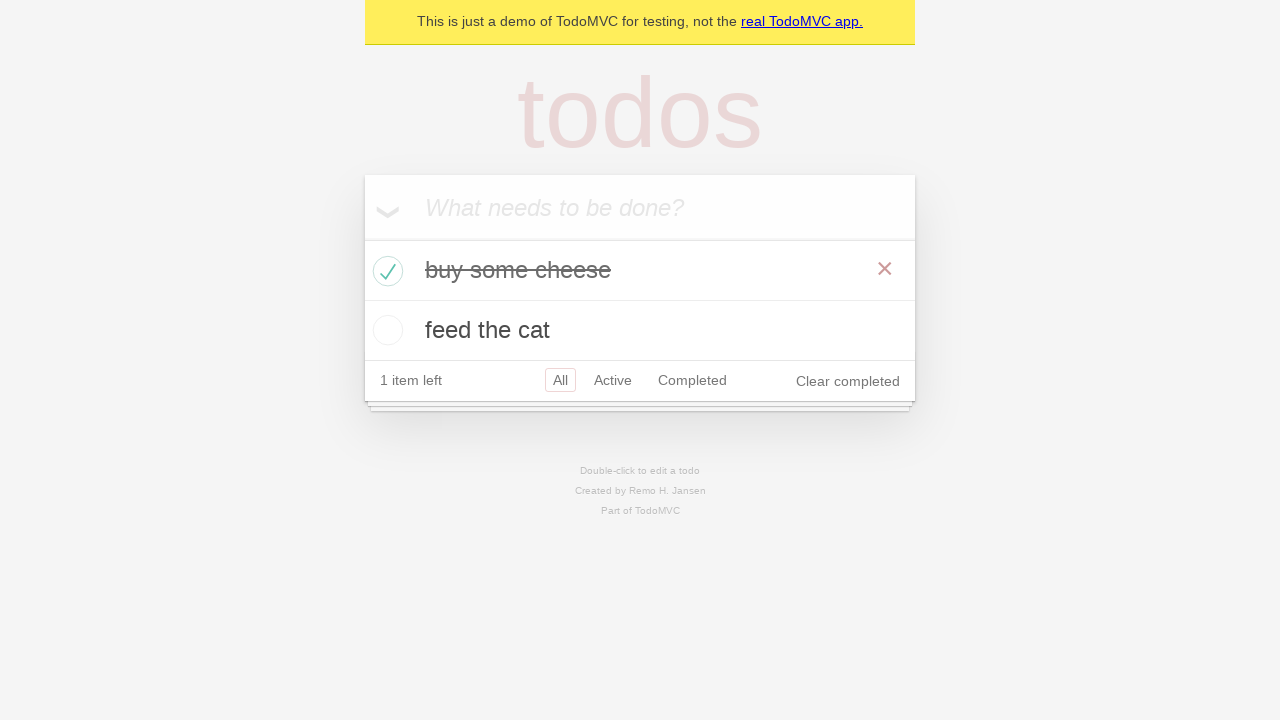

Waited for completed todo state to be visible
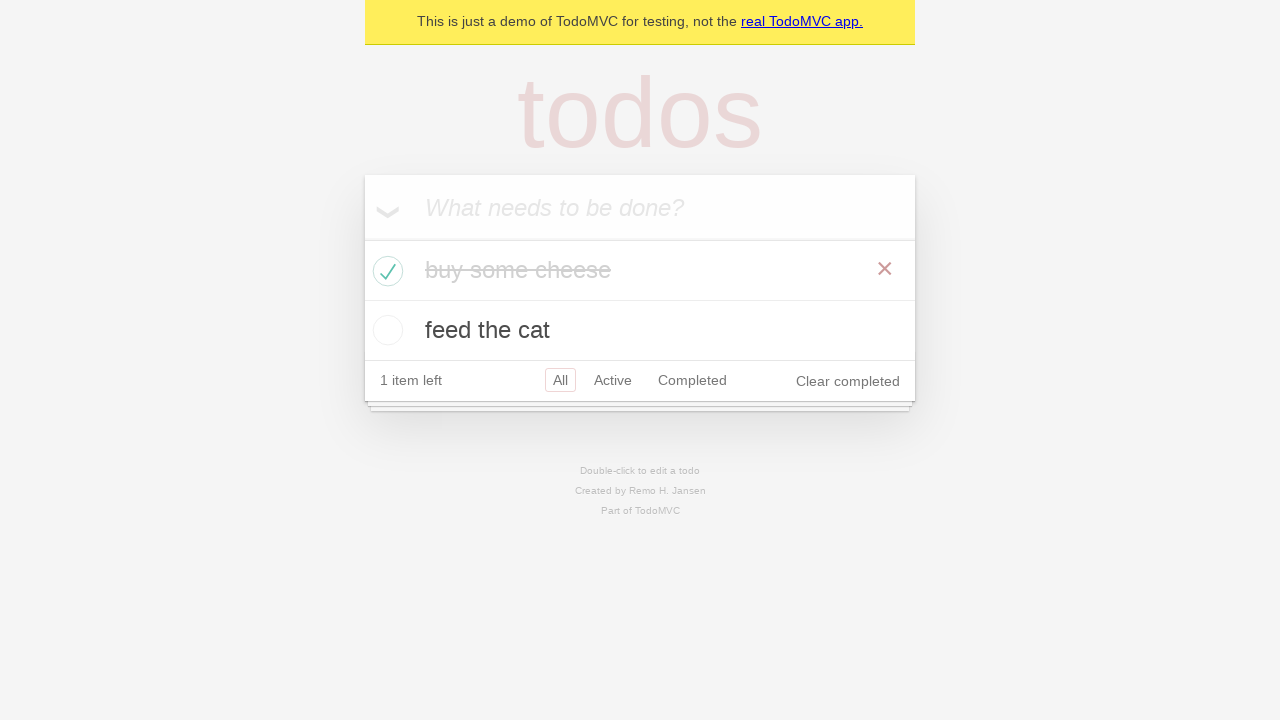

Reloaded the page to test data persistence
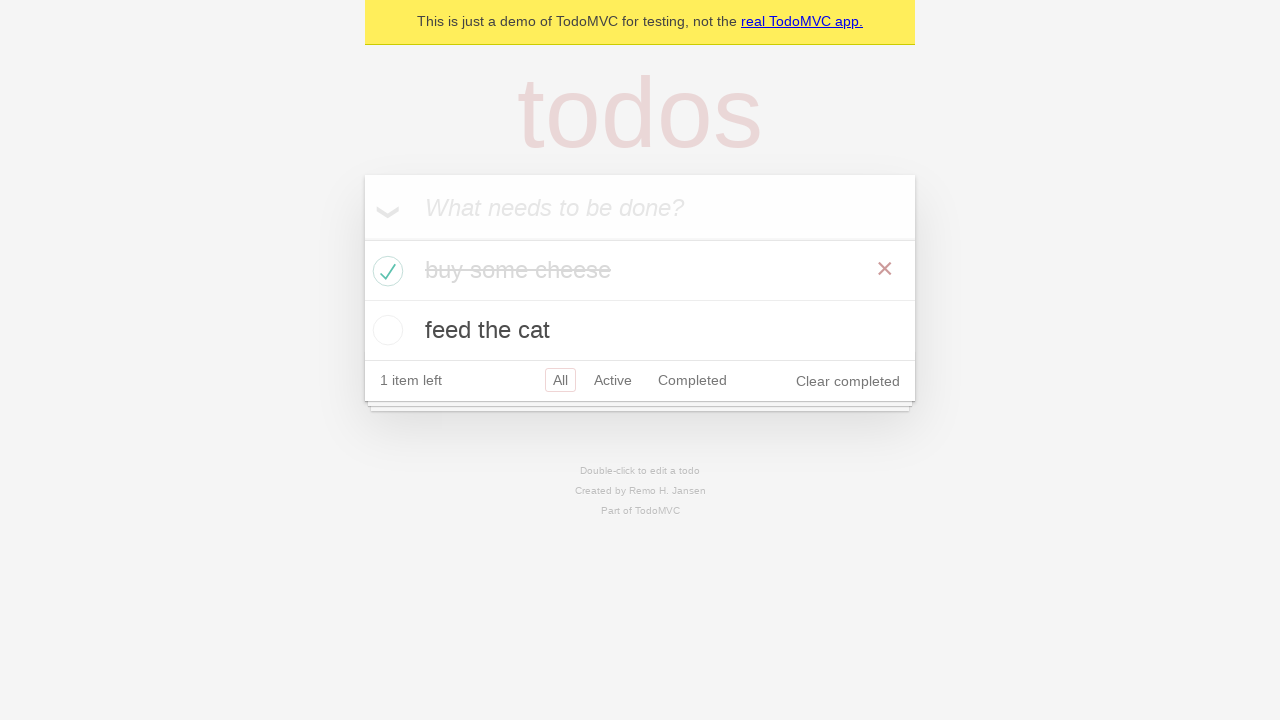

Waited for todos to load after page reload
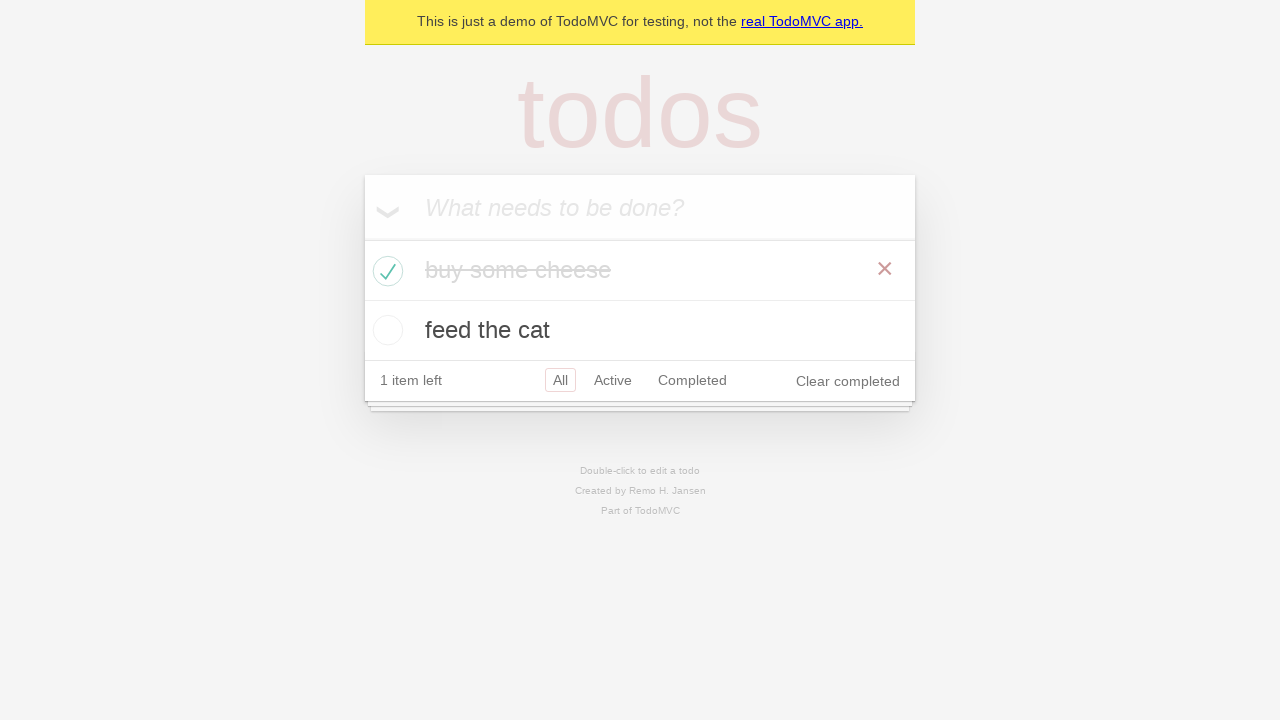

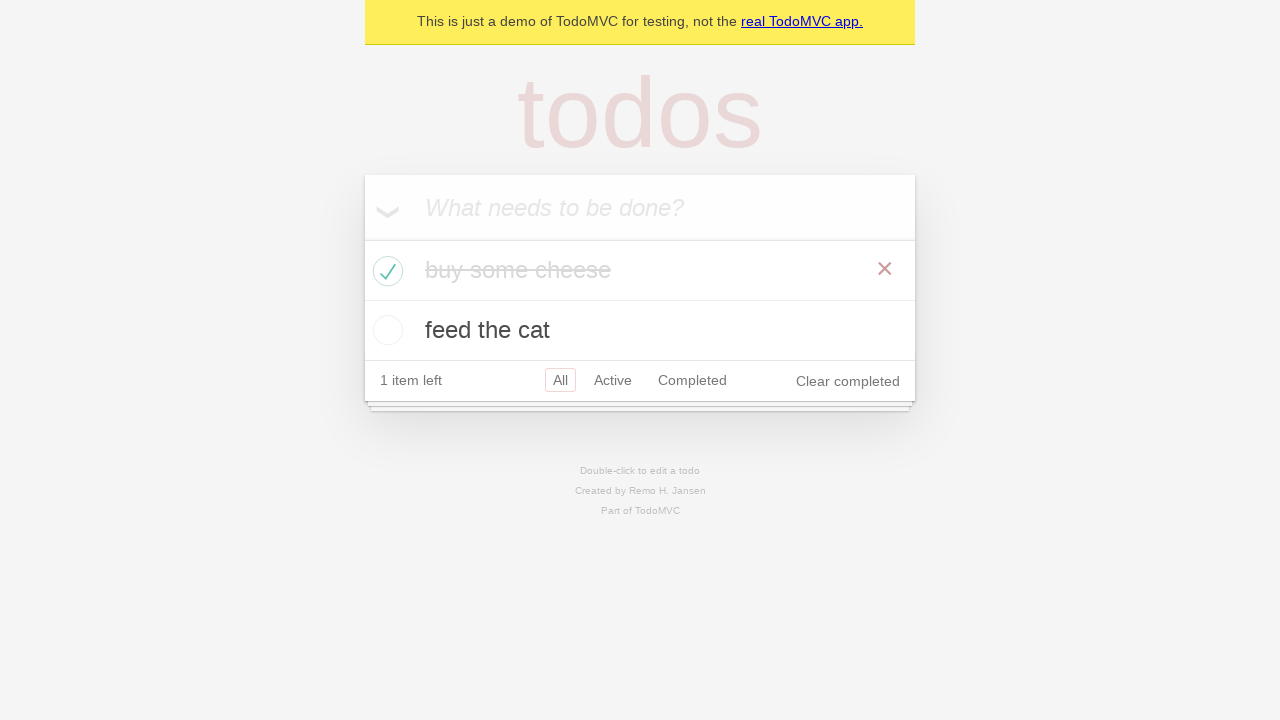